Tests auto-suggestive dropdown functionality by typing partial country names and selecting options from the suggestion list using both click and keyboard navigation methods

Starting URL: https://rahulshettyacademy.com/AutomationPractice/

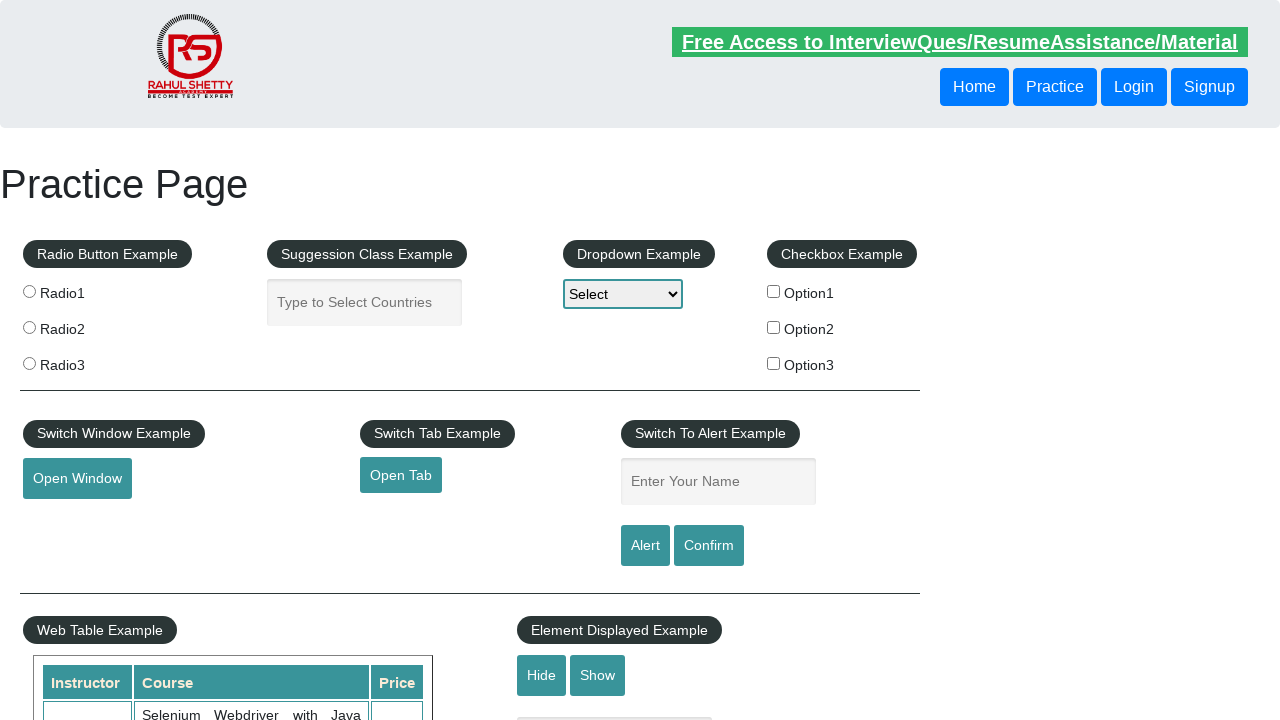

Filled autocomplete field with 'uni' to trigger suggestions on #autocomplete
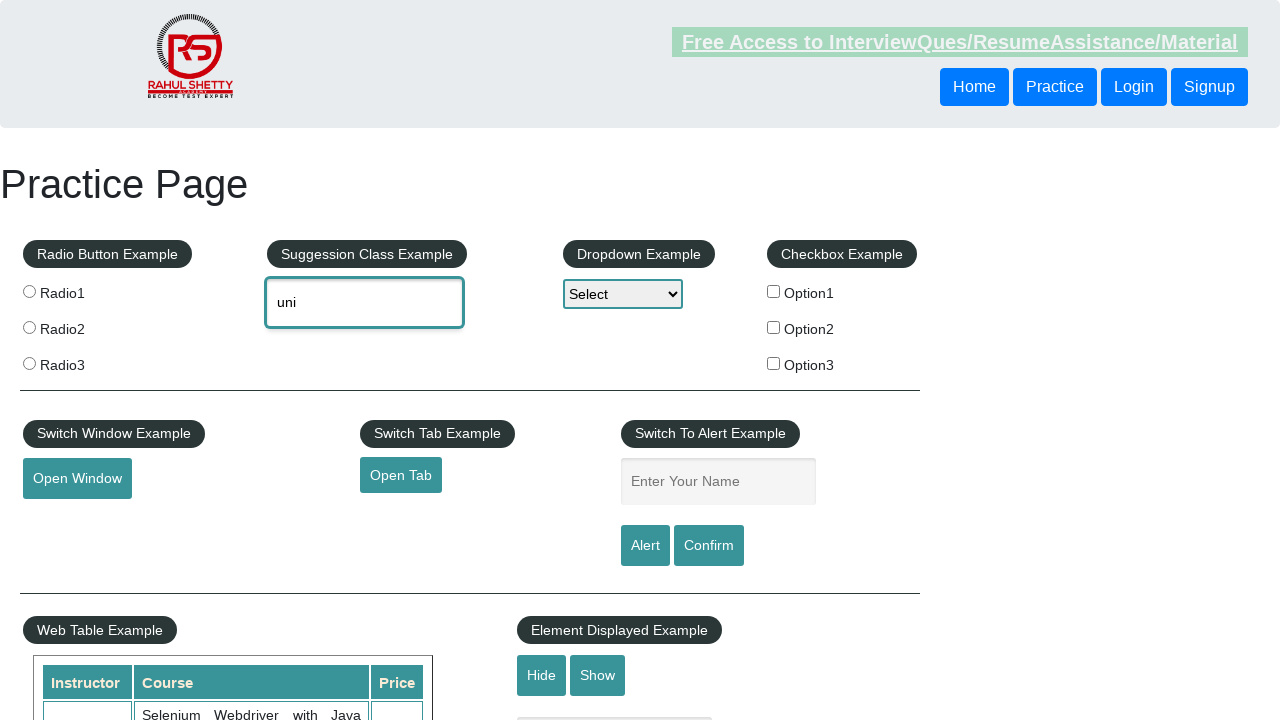

Waited for autocomplete suggestion dropdown to appear
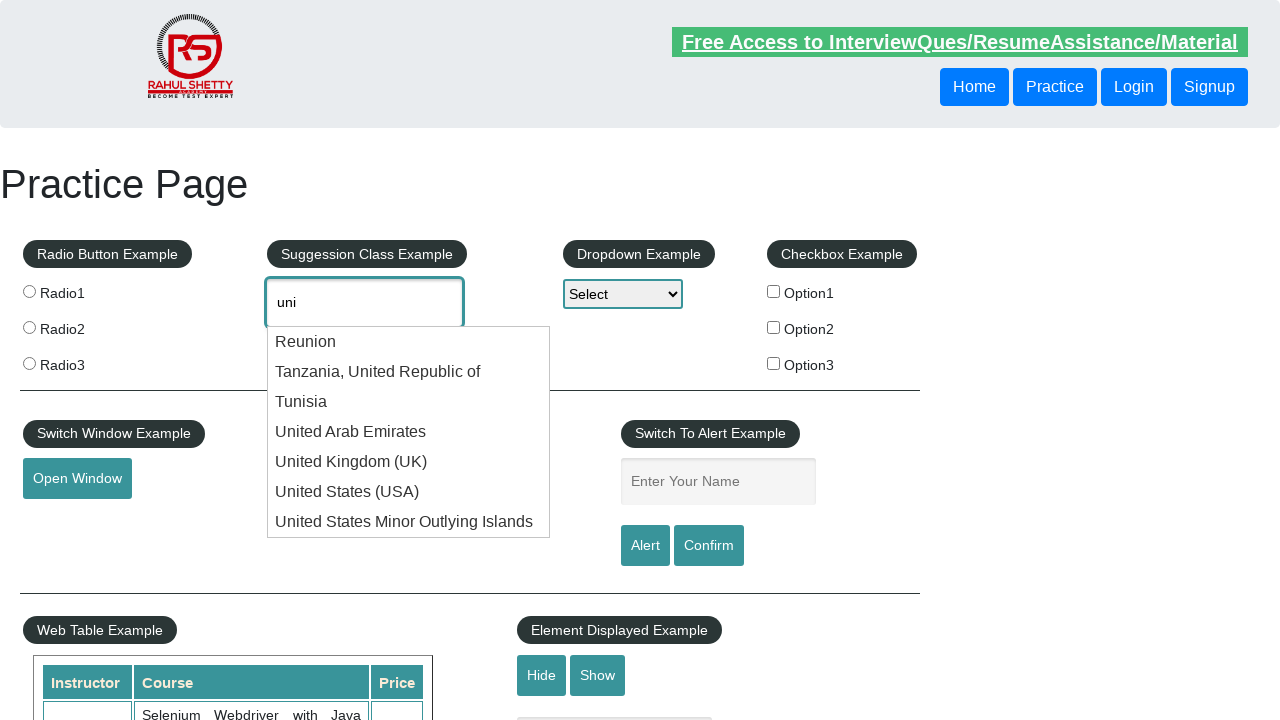

Retrieved all autocomplete suggestion options
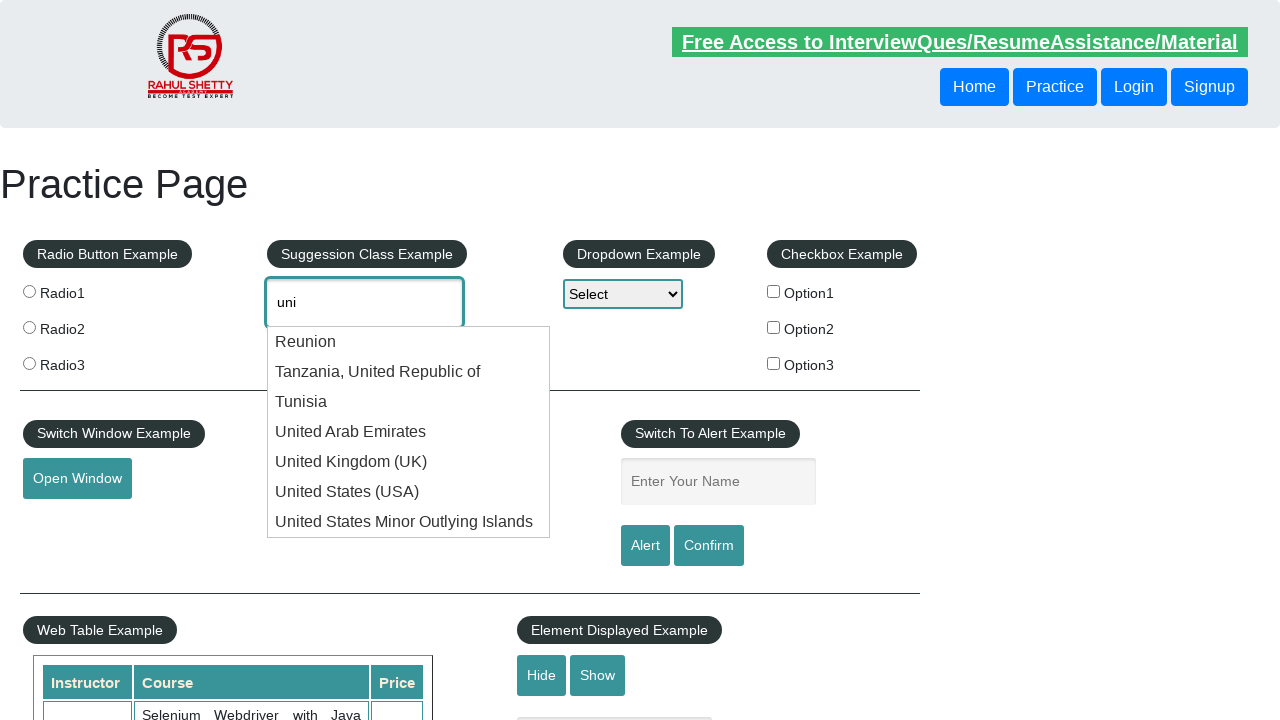

Clicked on 'United States (USA)' option from dropdown at (409, 492) on xpath=//ul[@id='ui-id-1']/li/div >> nth=5
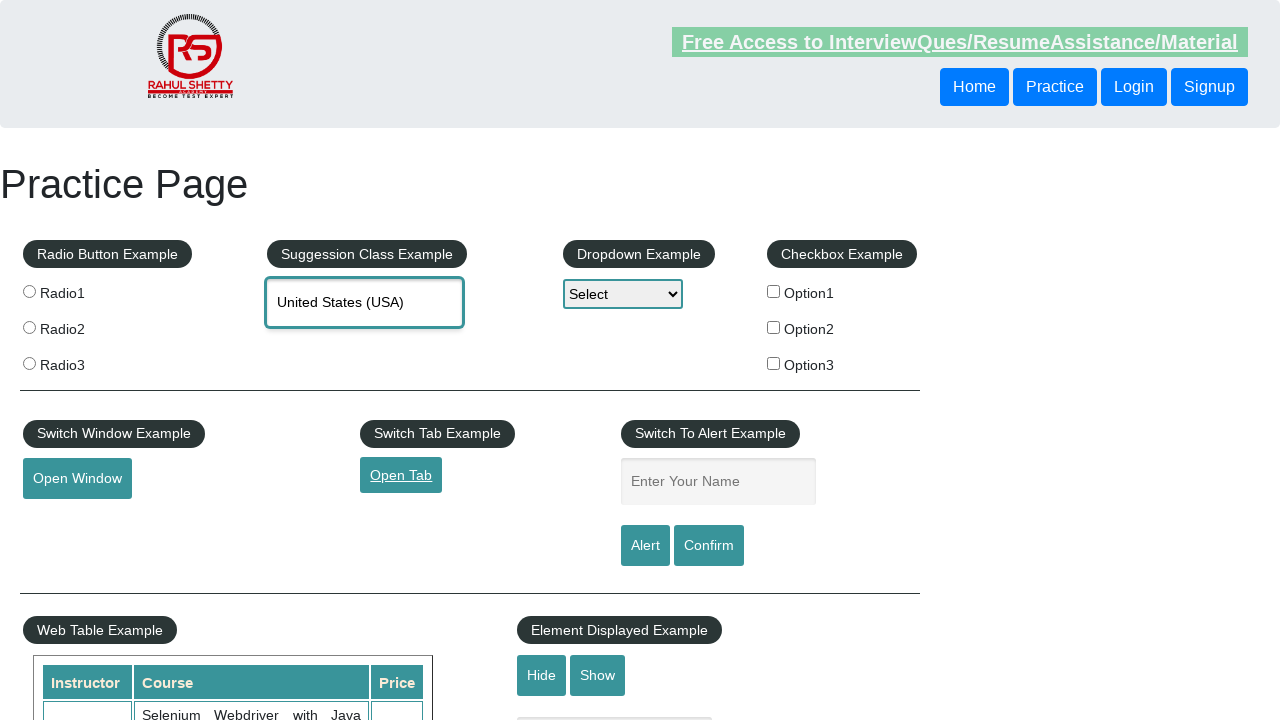

Cleared autocomplete field for next test on #autocomplete
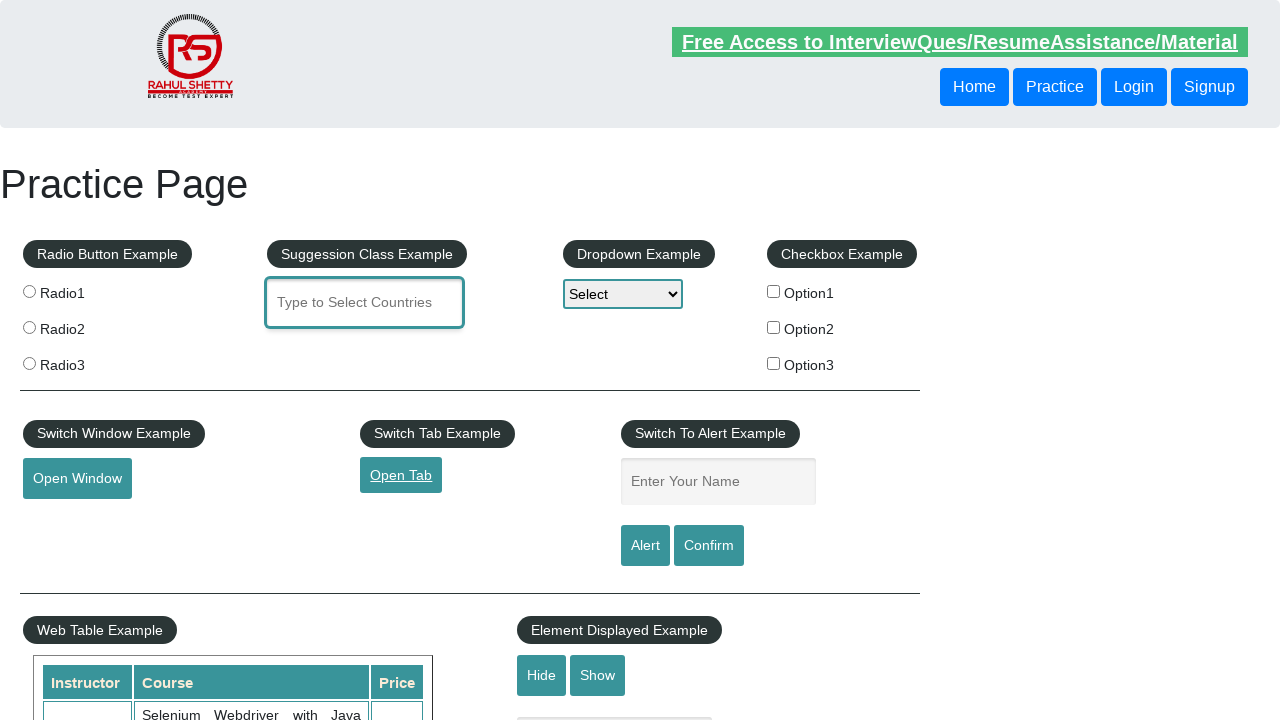

Filled autocomplete field with 'ind' to trigger keyboard navigation test on #autocomplete
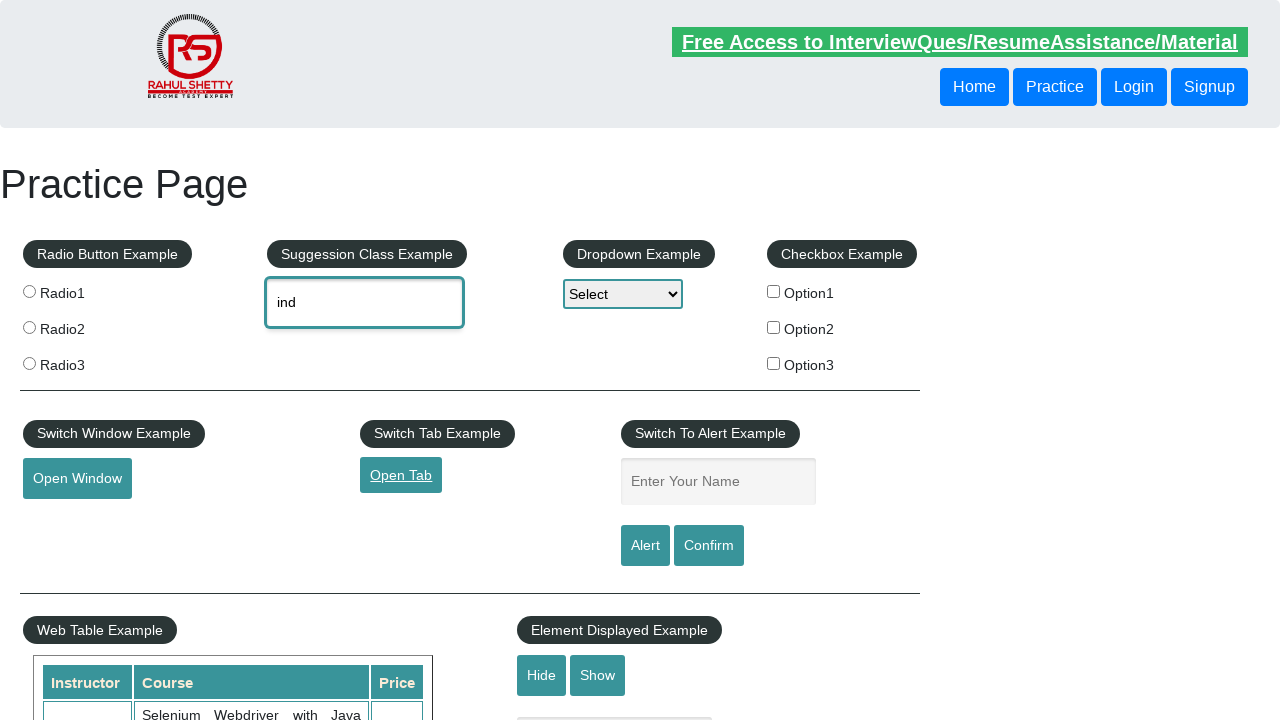

Pressed ArrowDown key to navigate to first suggestion on #autocomplete
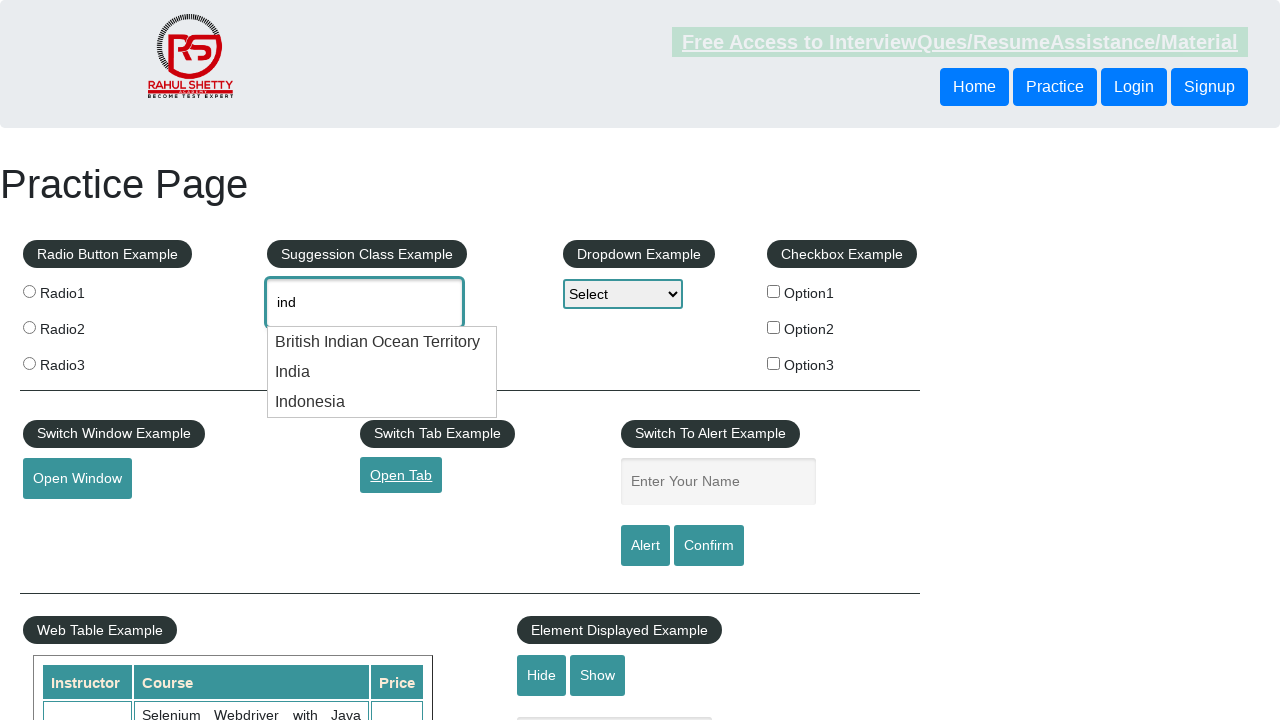

Pressed ArrowDown key to navigate to second suggestion on #autocomplete
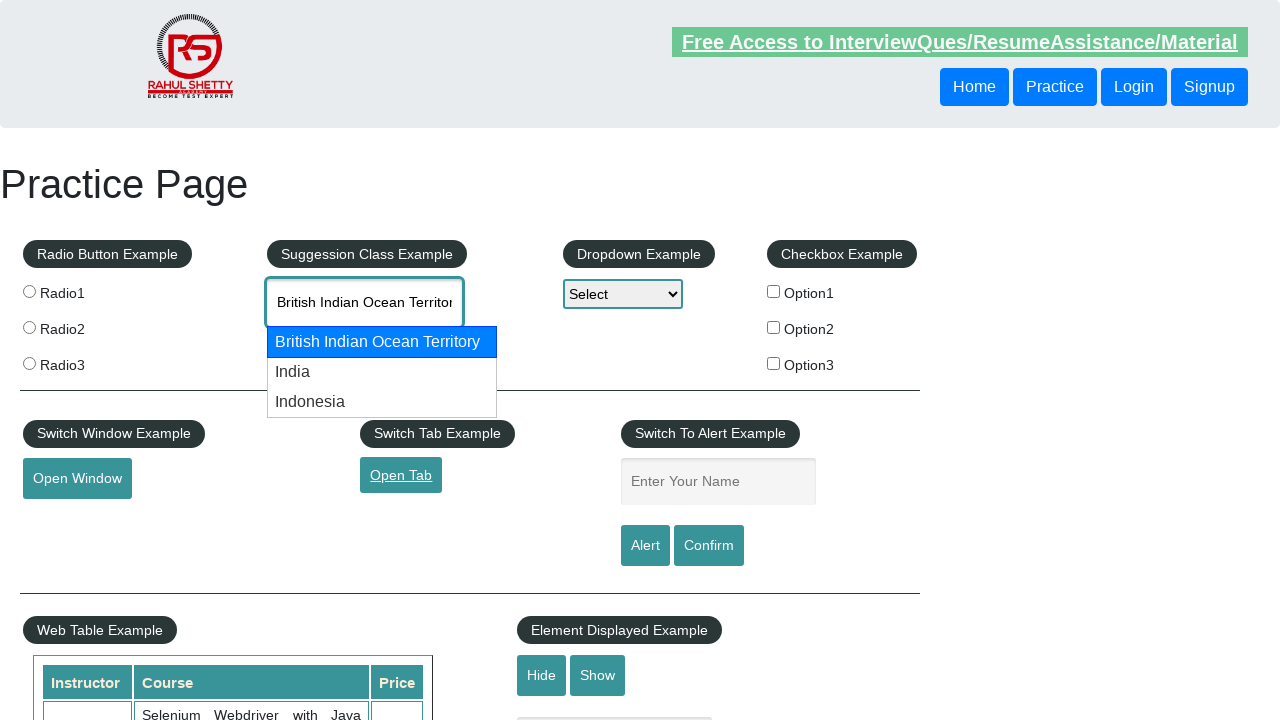

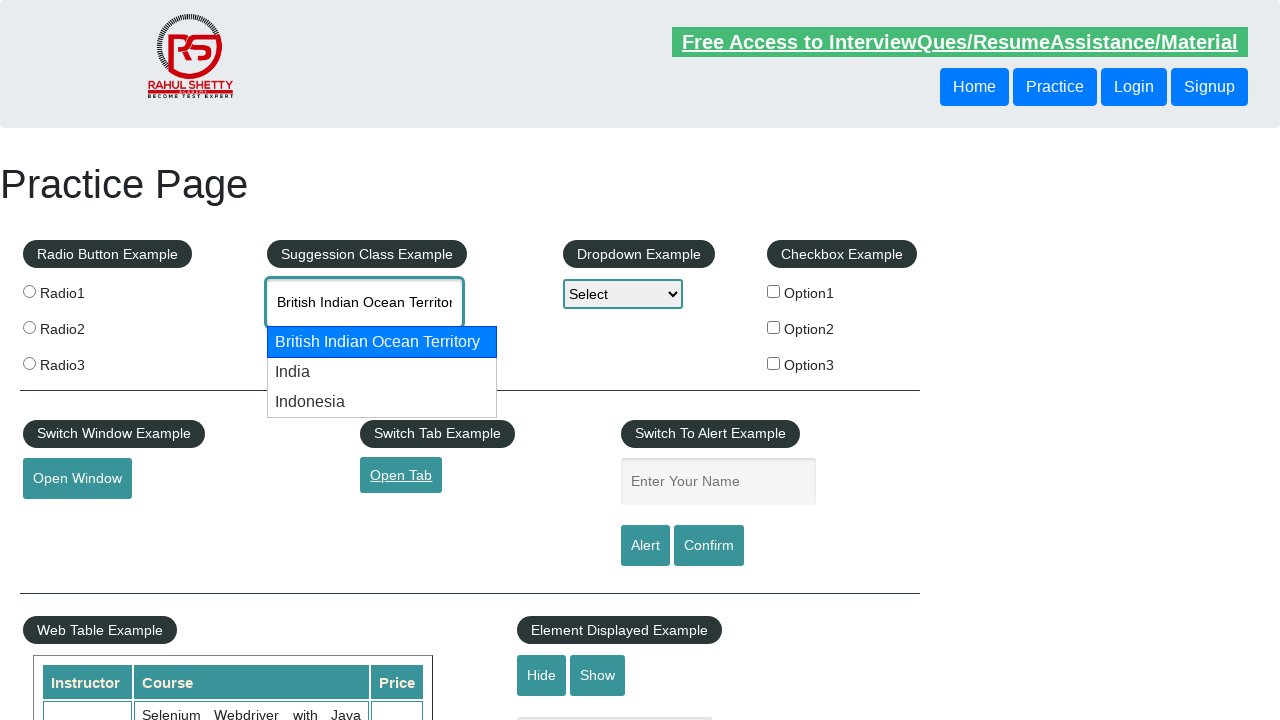